Tests selecting an option from a Bootstrap dropdown menu by clicking the dropdown button and selecting an item

Starting URL: http://seleniumpractise.blogspot.com/2016/08/bootstrap-dropdown-example-for-selenium.html

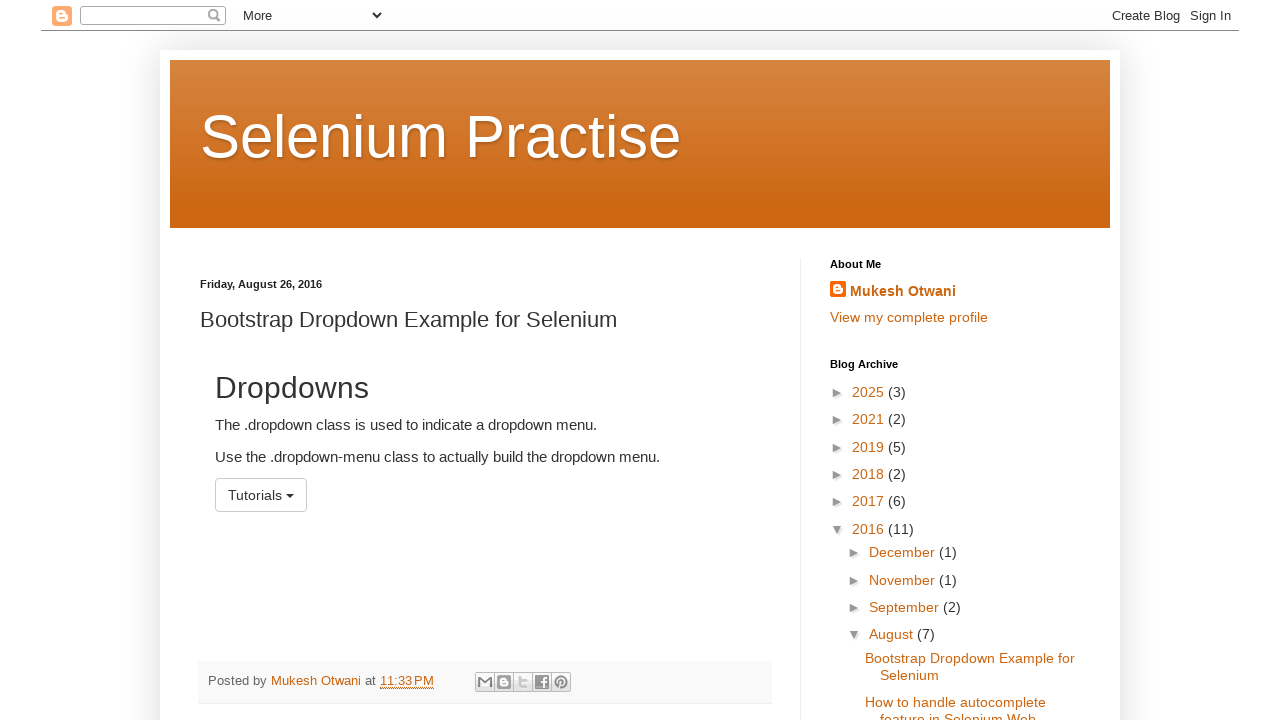

Navigated to Bootstrap dropdown example page
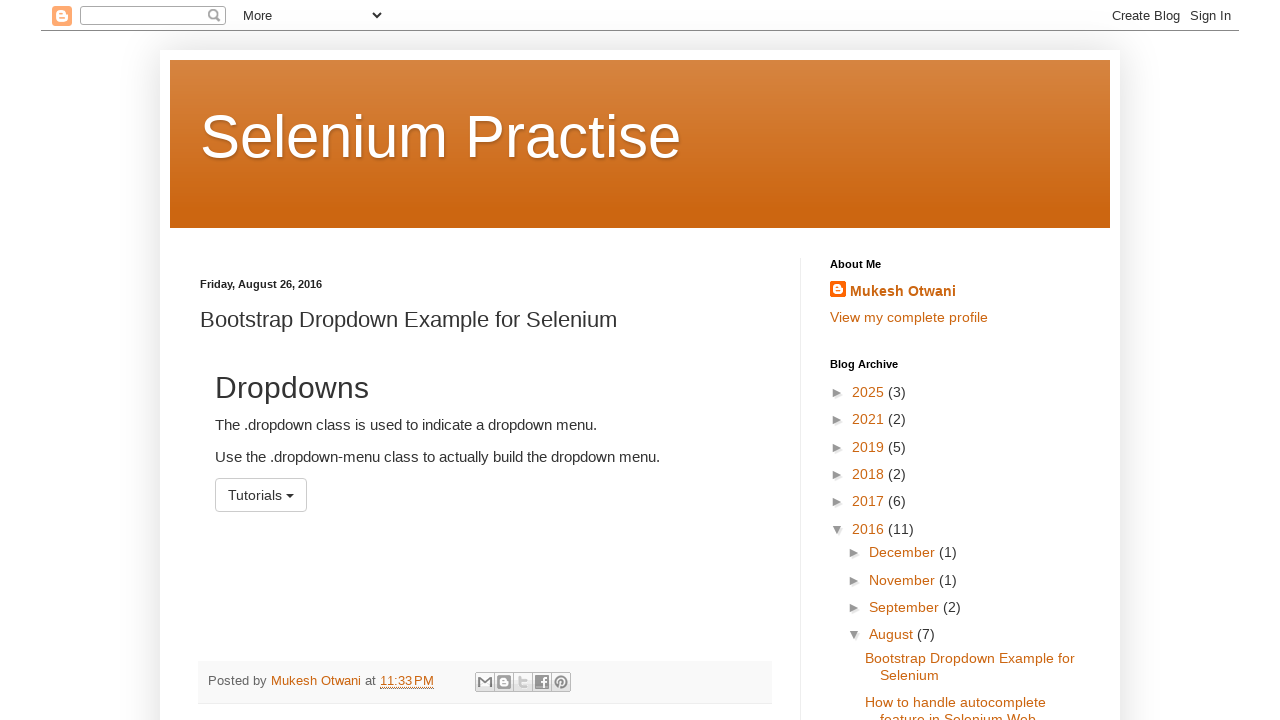

Clicked the tutorials dropdown button at (261, 495) on xpath=//button[@id='menu1']
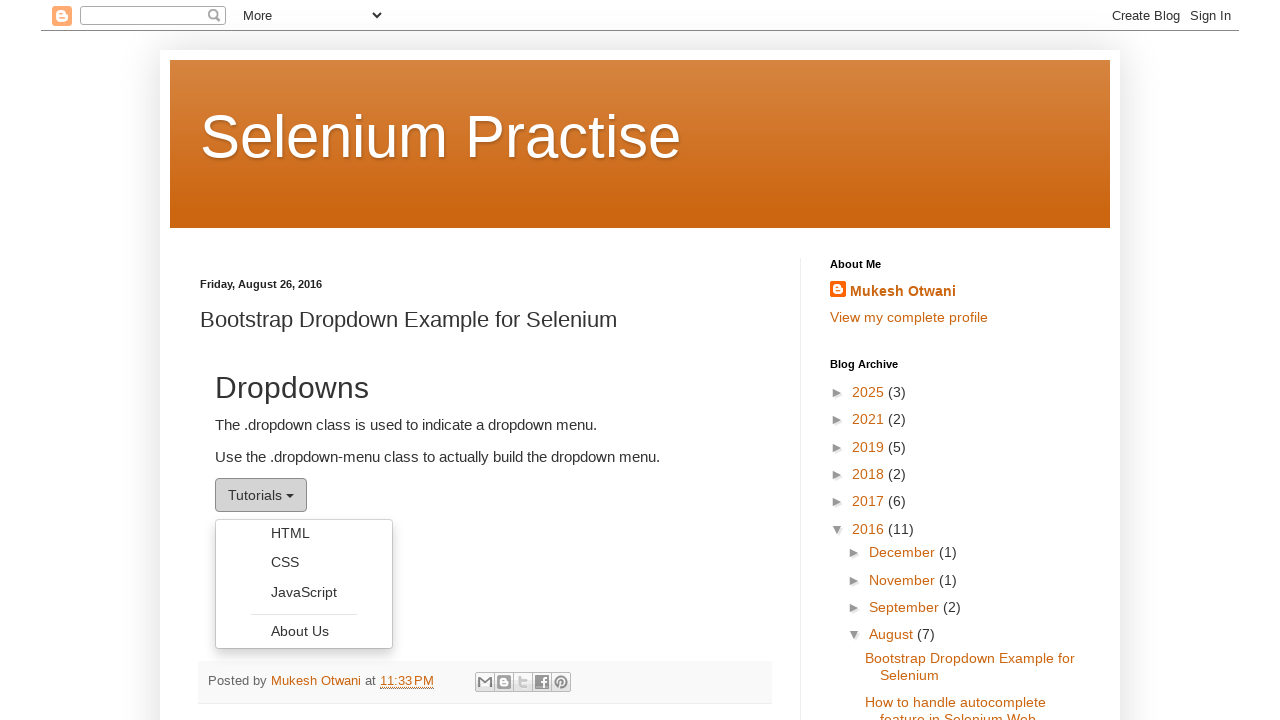

Selected HTML option from dropdown menu at (304, 533) on xpath=//a[@role='menuitem'][text()='HTML']
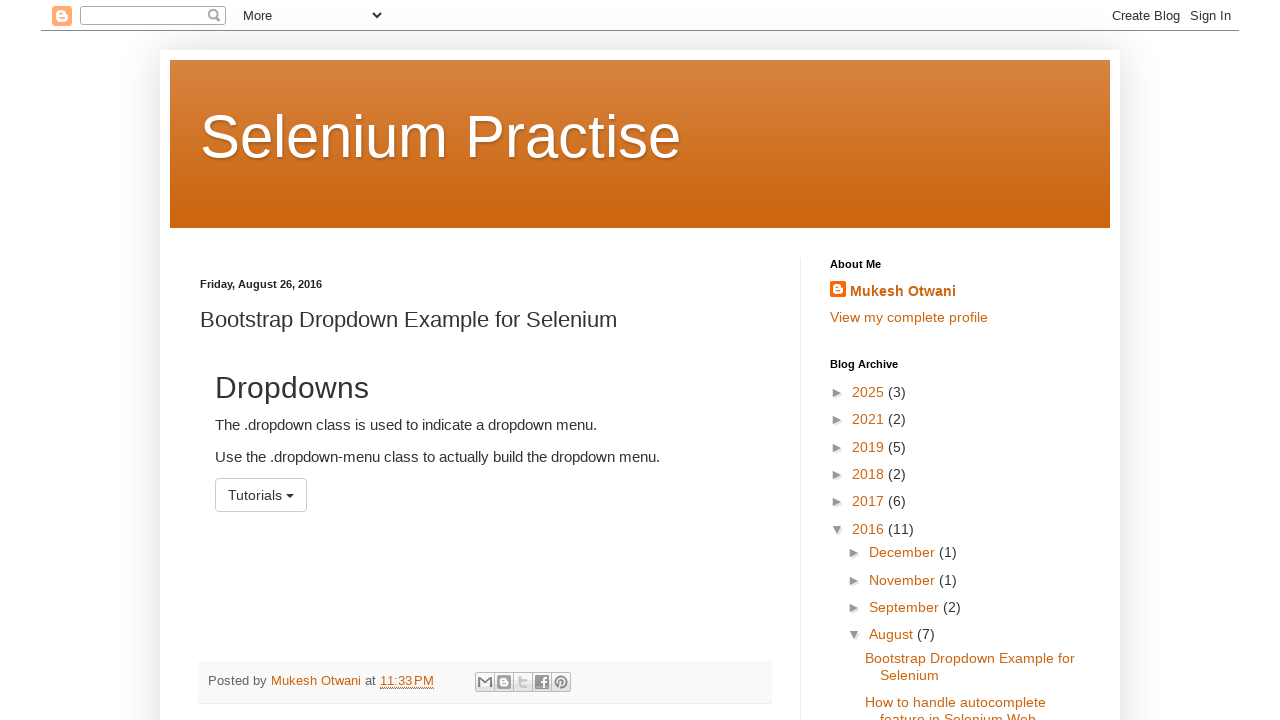

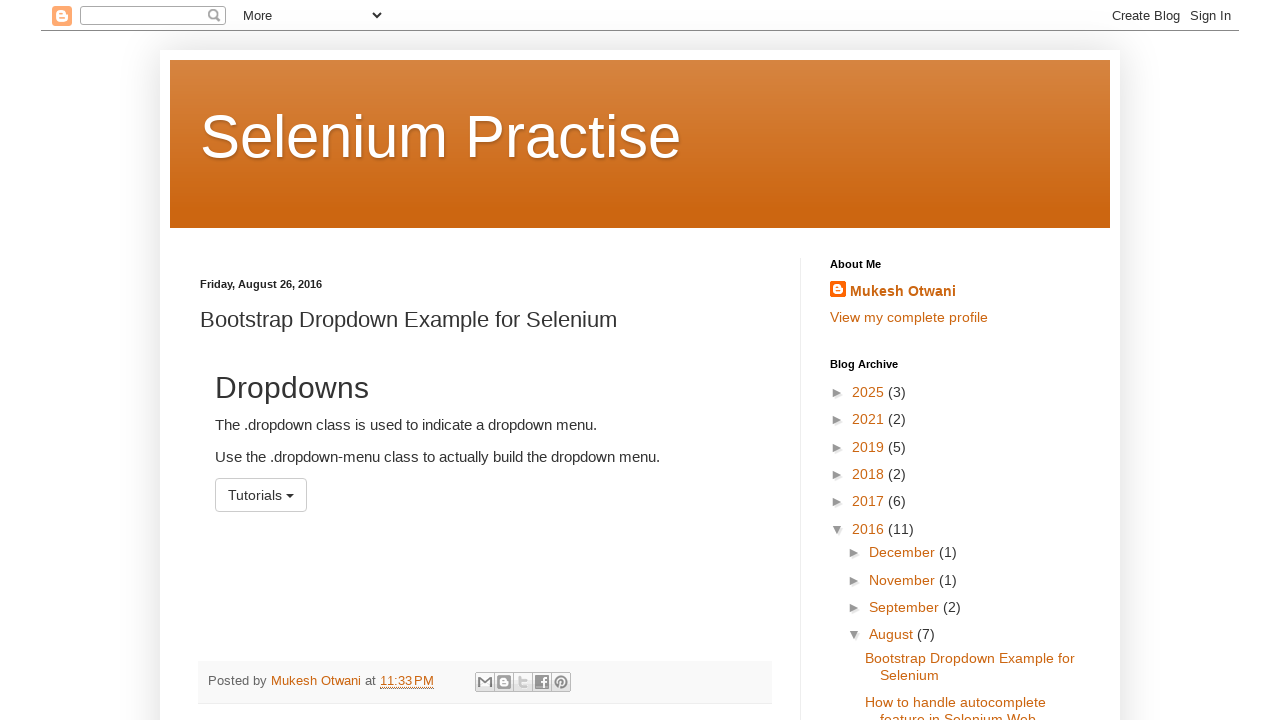